Tests JavaScript prompt dialog by triggering it, entering text input, and accepting the dialog

Starting URL: http://sahitest.com/demo/promptTest.htm

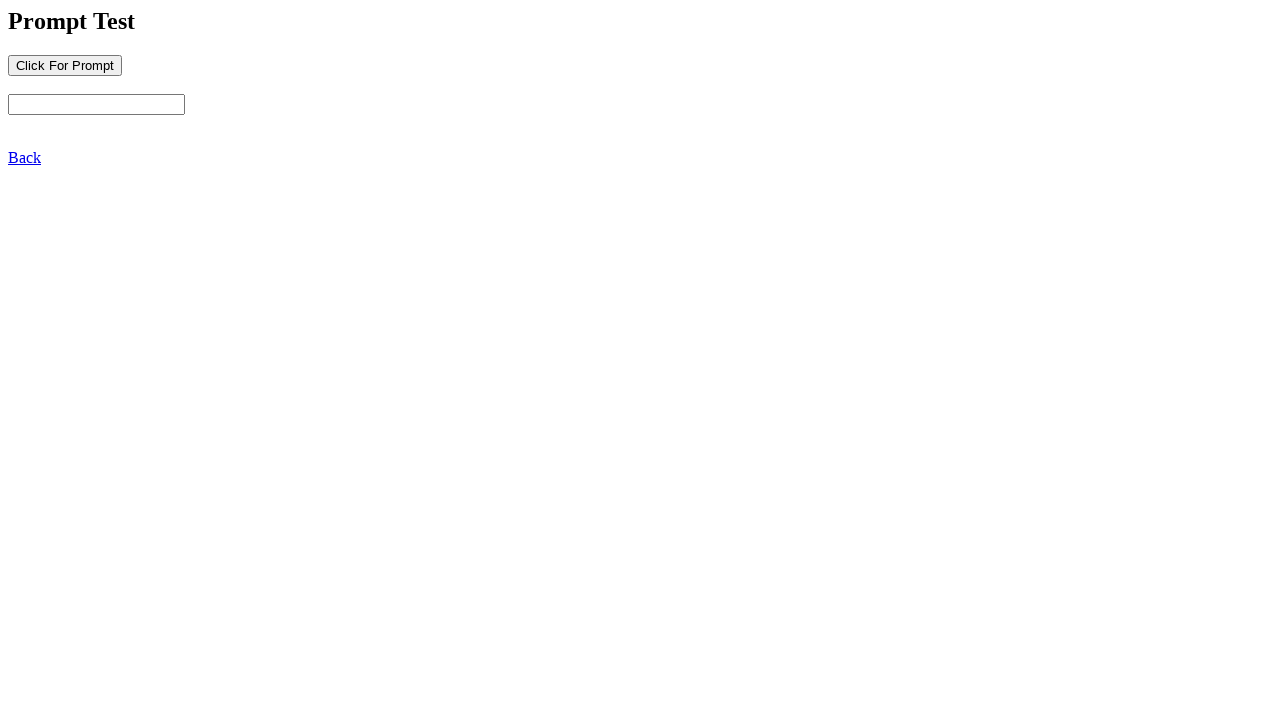

Set up dialog handler to accept prompt with text input
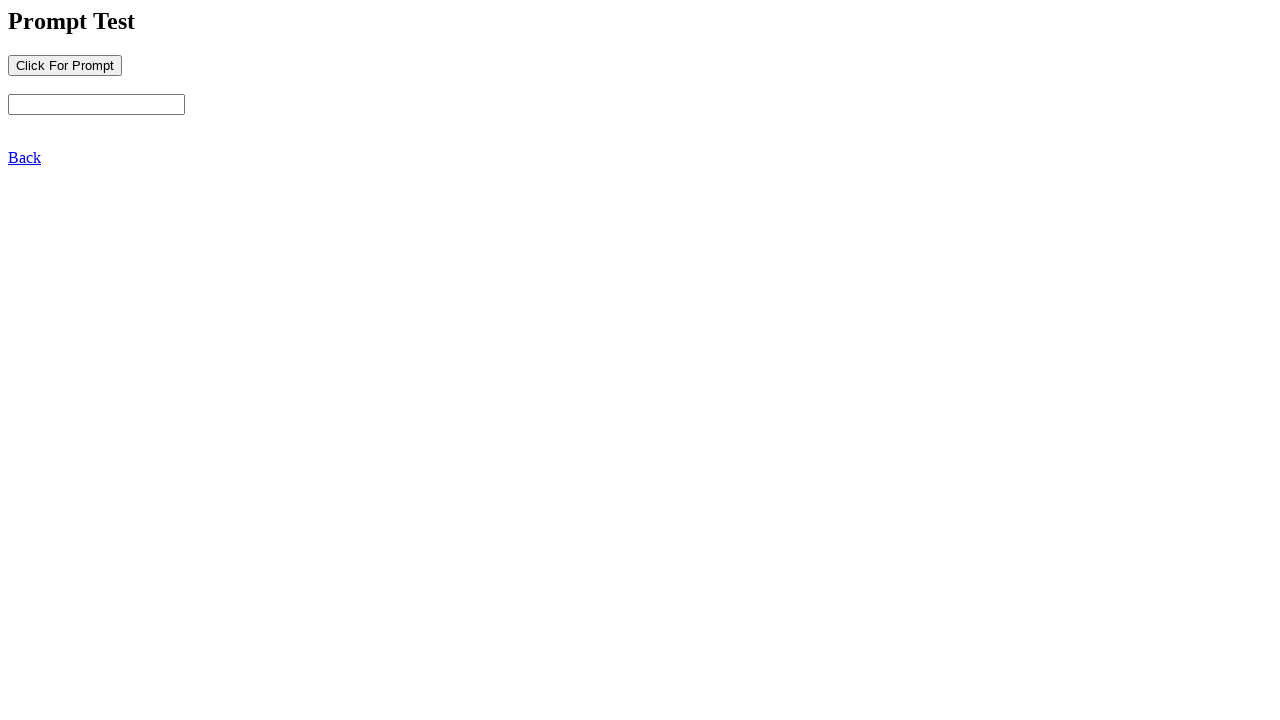

Clicked button to trigger JavaScript prompt dialog at (65, 65) on input[name='b1']
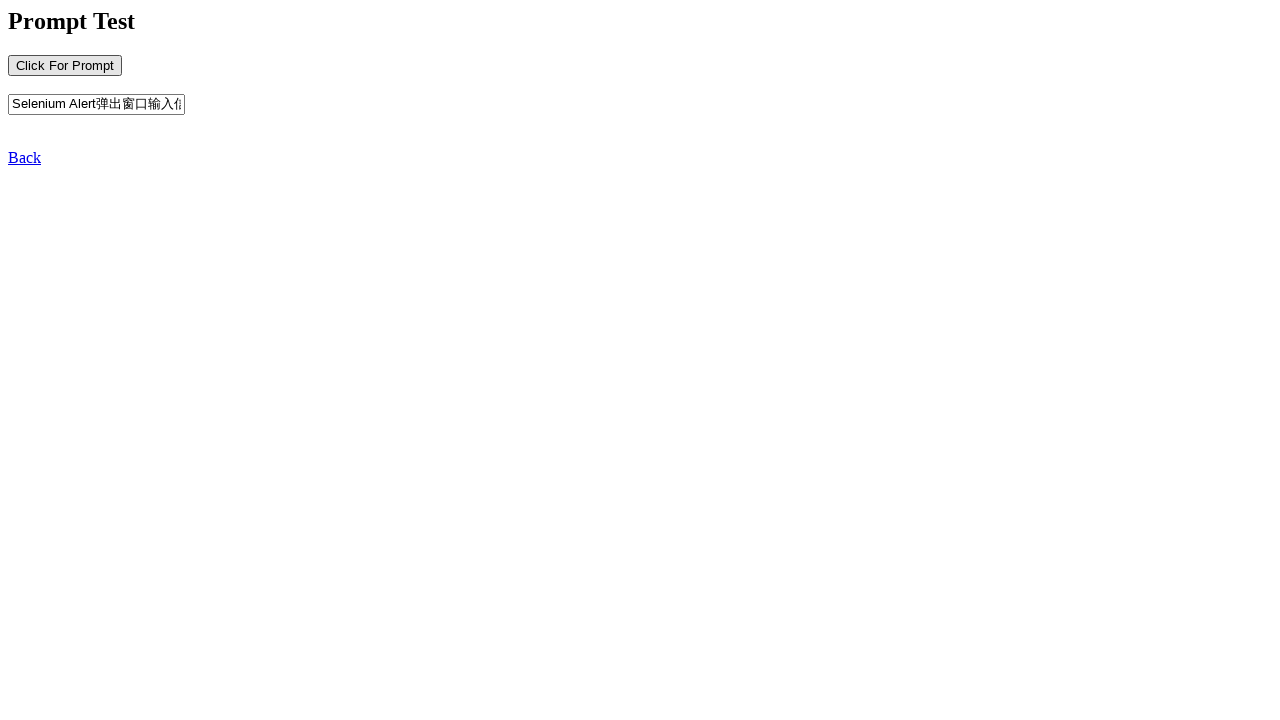

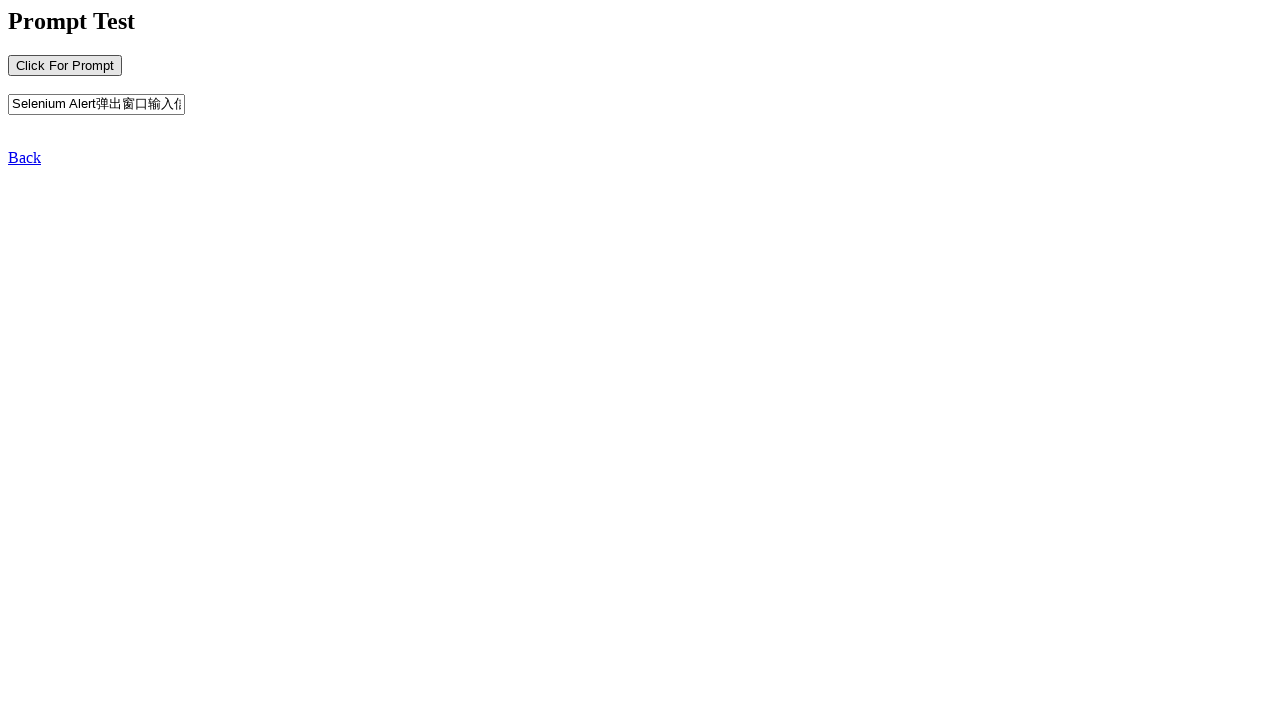